Tests the forgot password form by clicking the submit button without entering an email address

Starting URL: https://the-internet.herokuapp.com/forgot_password

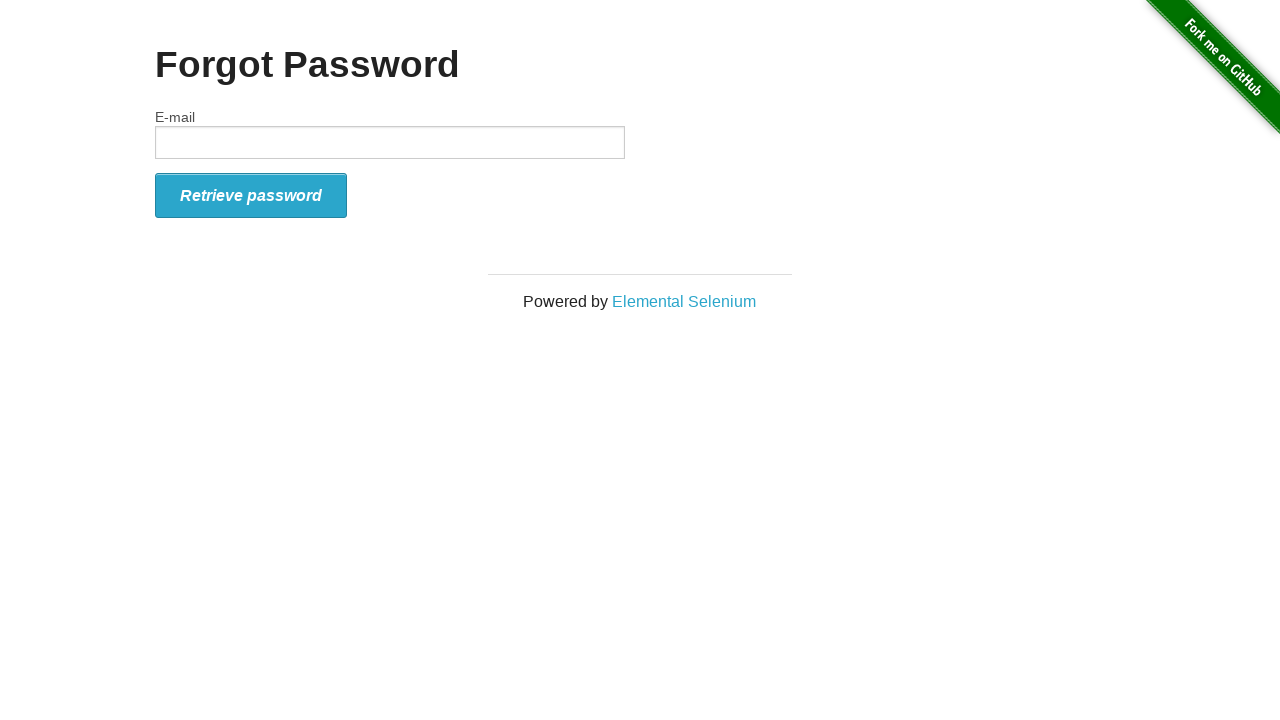

Navigated to forgot password page
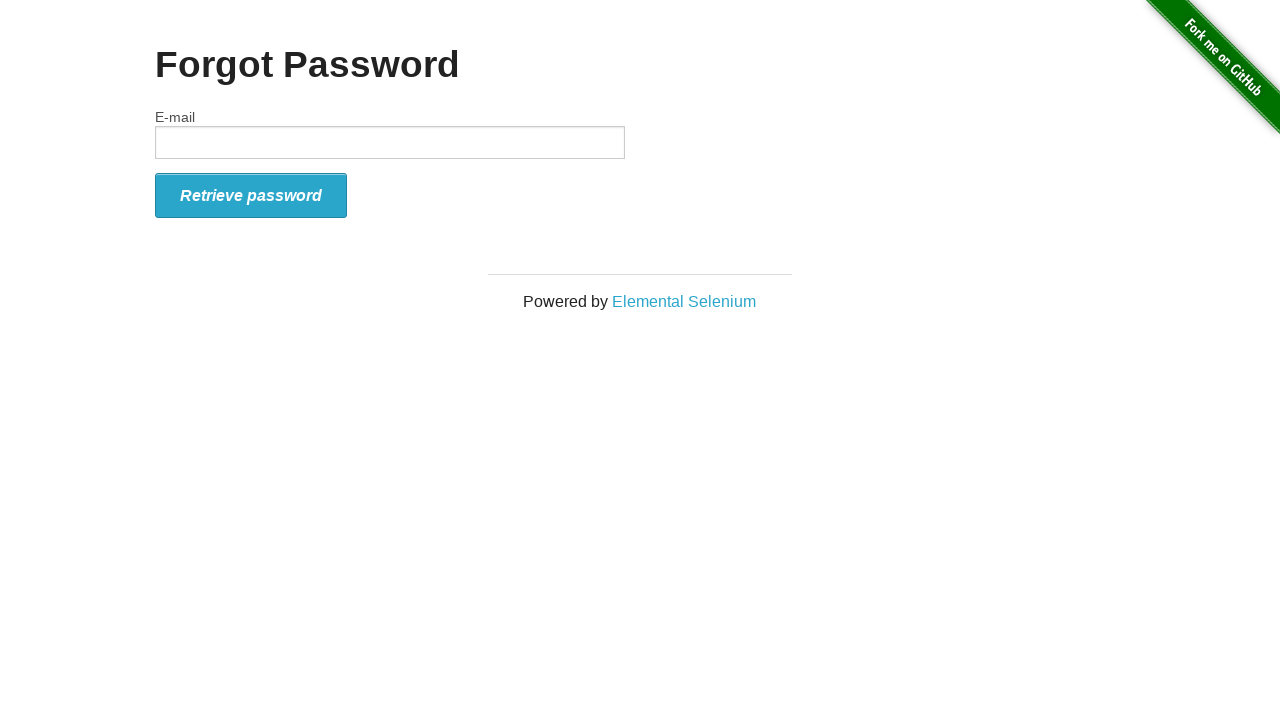

Clicked submit button without entering email address at (251, 195) on #form_submit
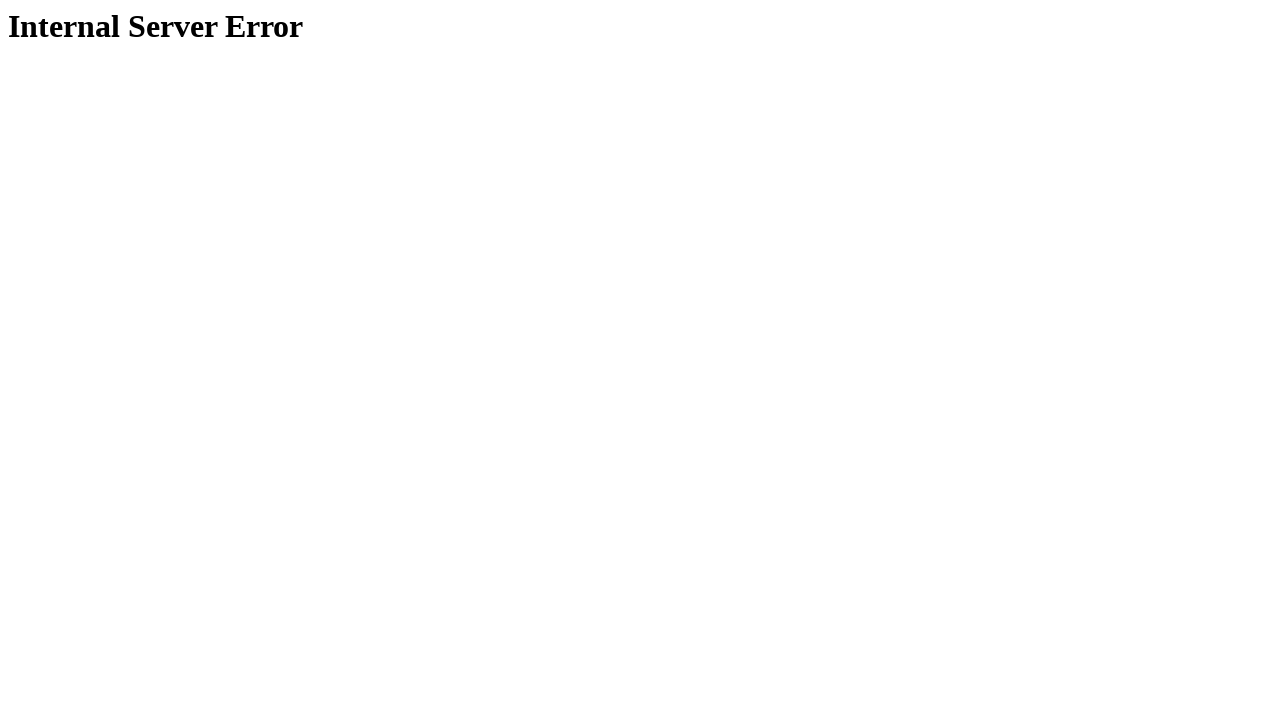

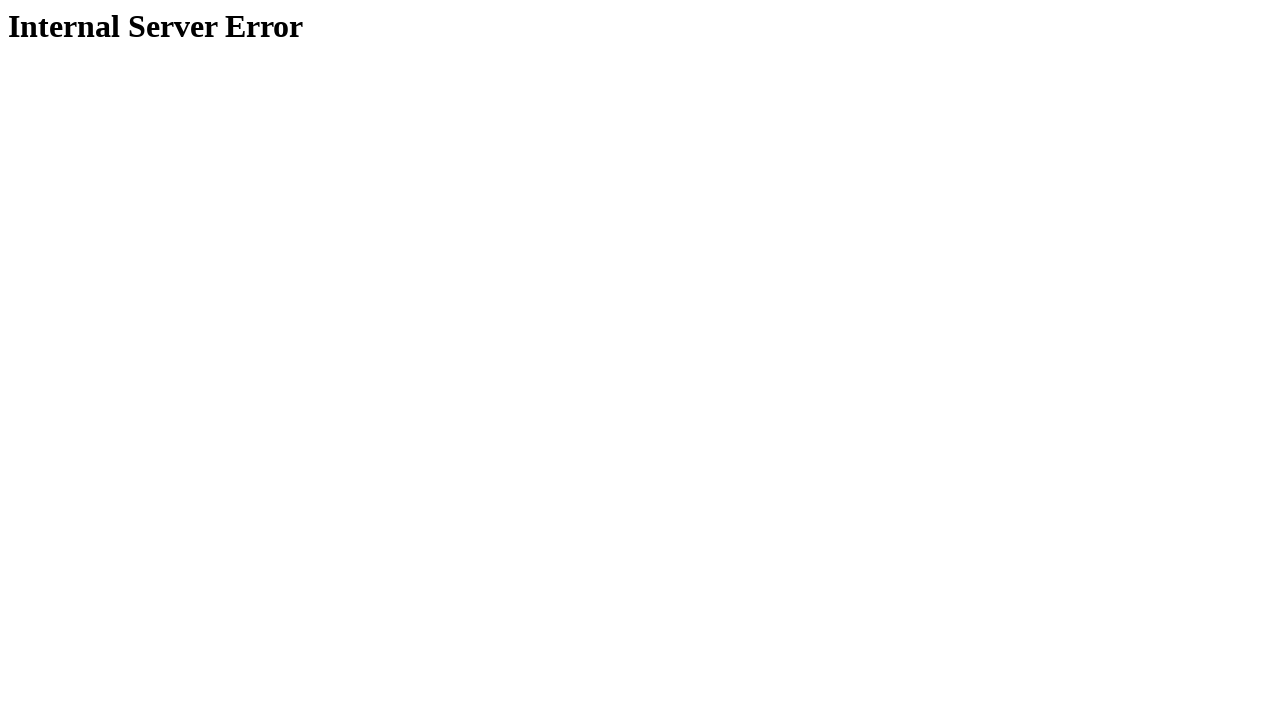